Tests a student portal by entering a student name in a bootbox dialog, confirming it, and simulating keyboard navigation through interface elements (likely for media stream interaction).

Starting URL: https://live.monetanalytics.com/stu_proc/student.html#

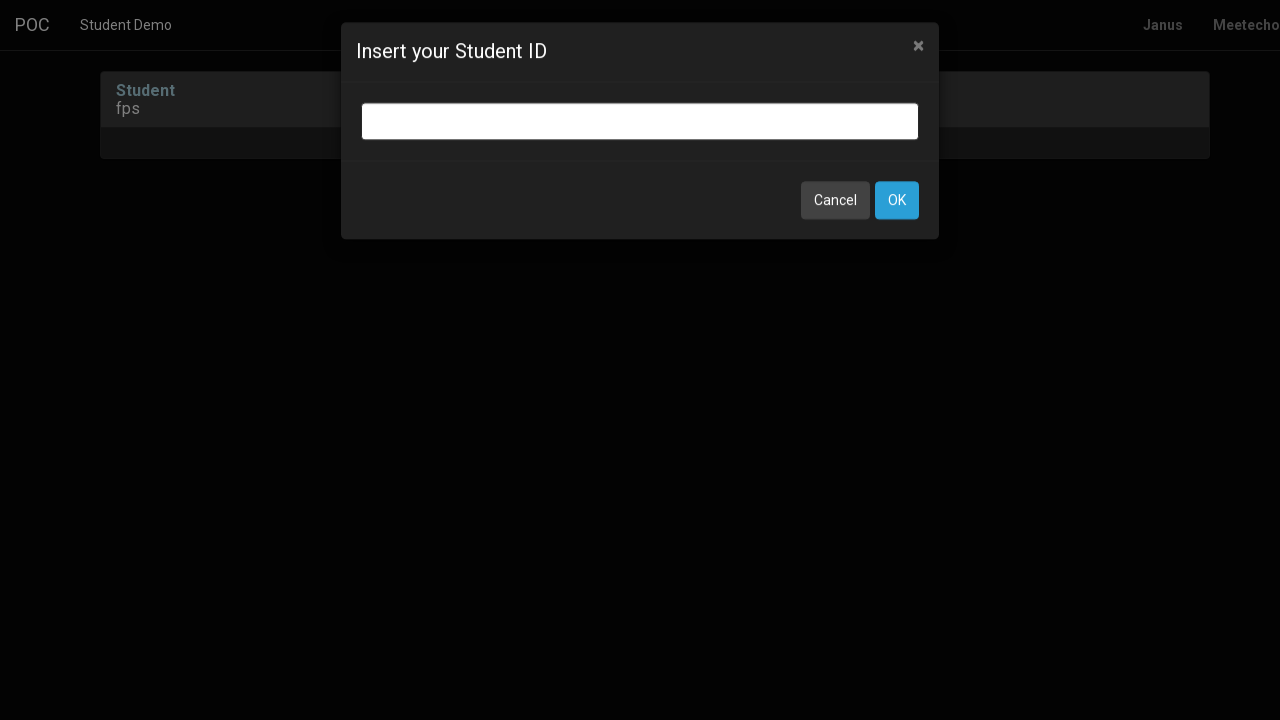

Bootbox input dialog appeared
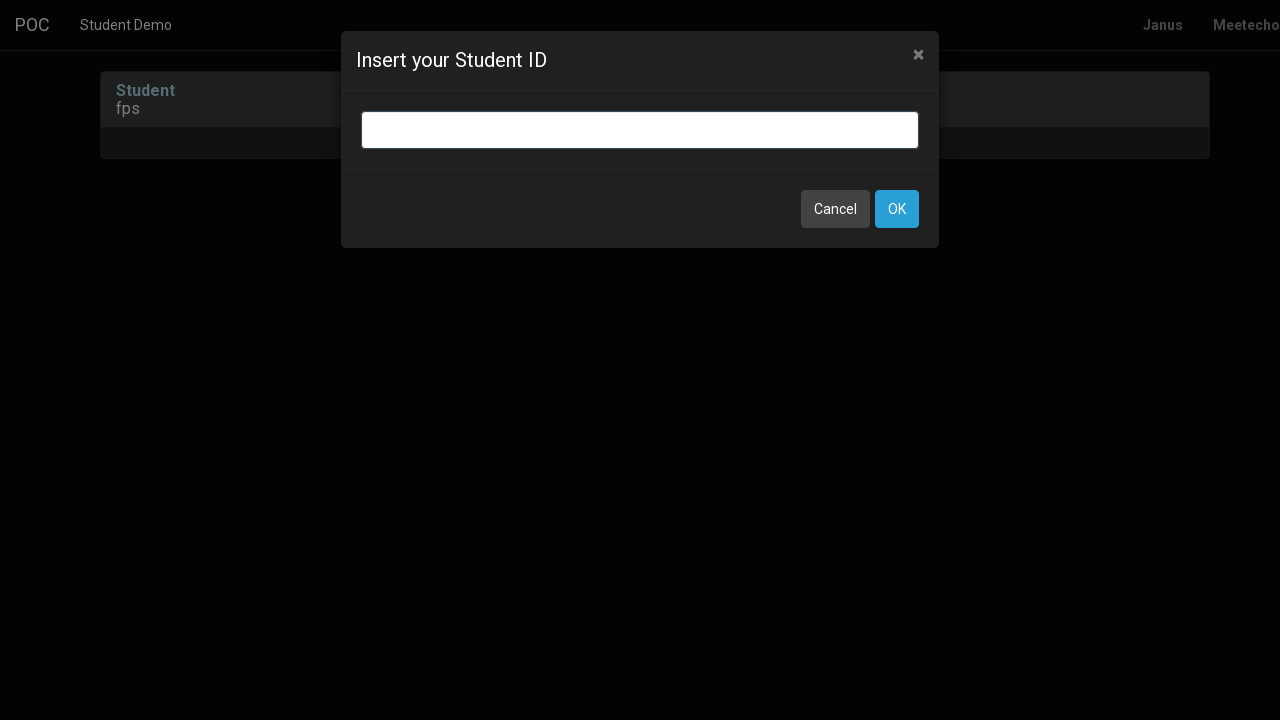

Entered 'Student-12' in bootbox input field on input.bootbox-input.bootbox-input-text.form-control
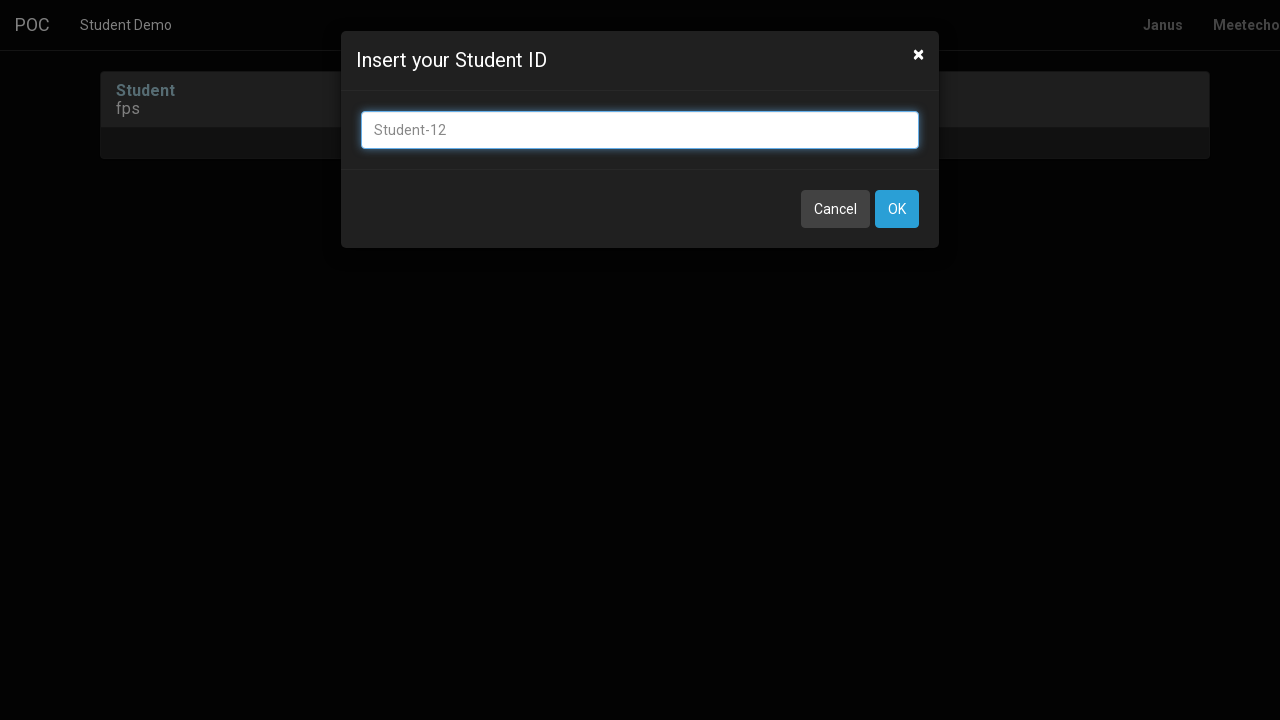

Clicked OK button to confirm student name at (897, 209) on button:has-text('OK')
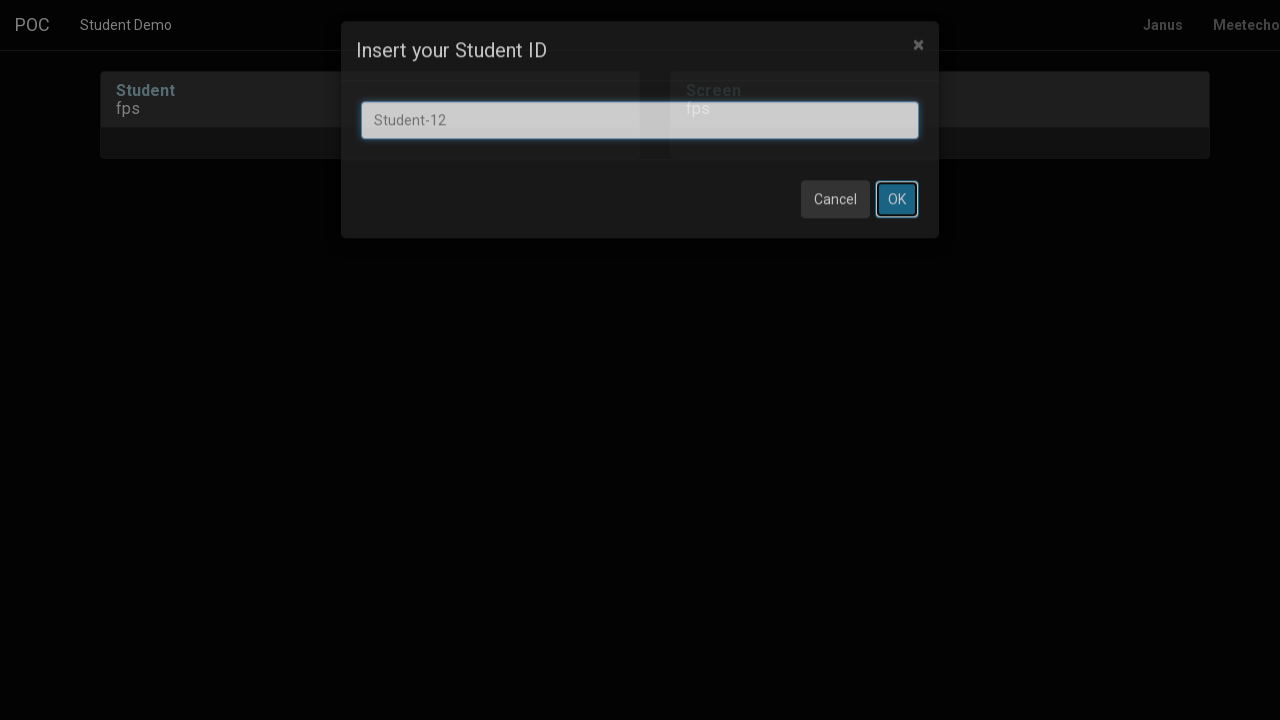

Waited 8 seconds for page to load after confirmation
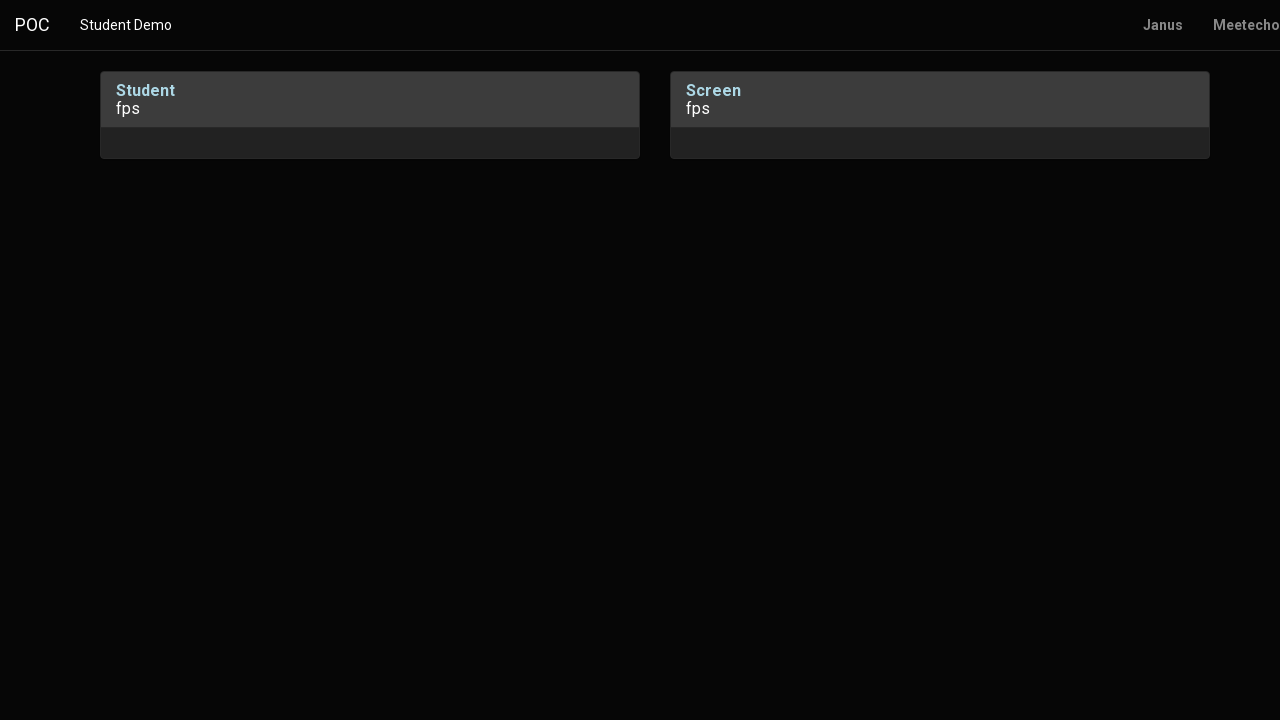

Pressed Tab key to navigate
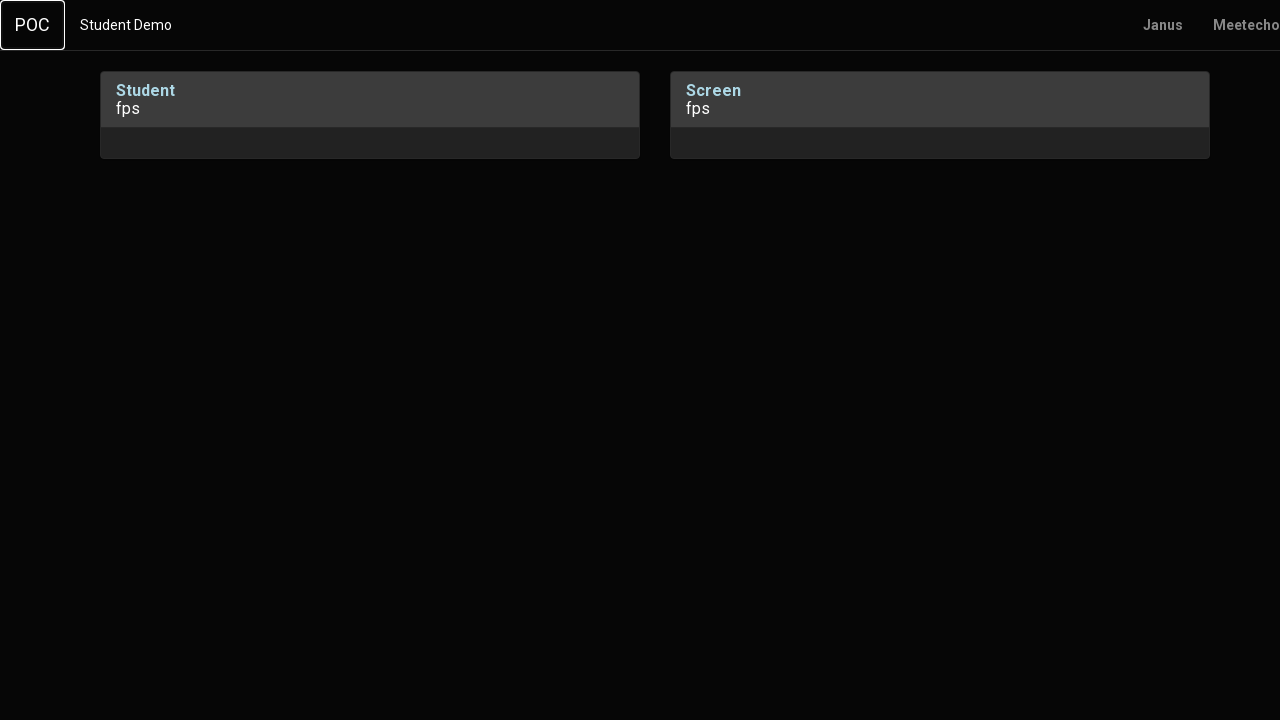

Waited 1 second after Tab key press
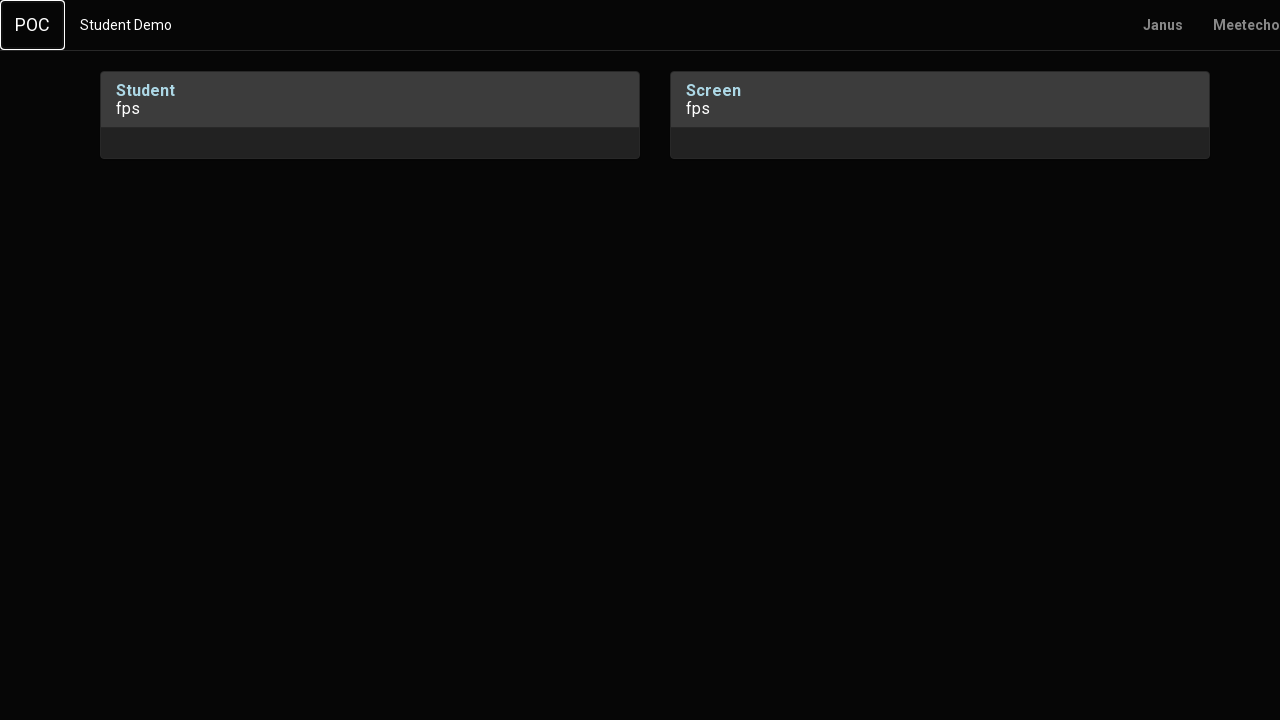

Pressed Enter key
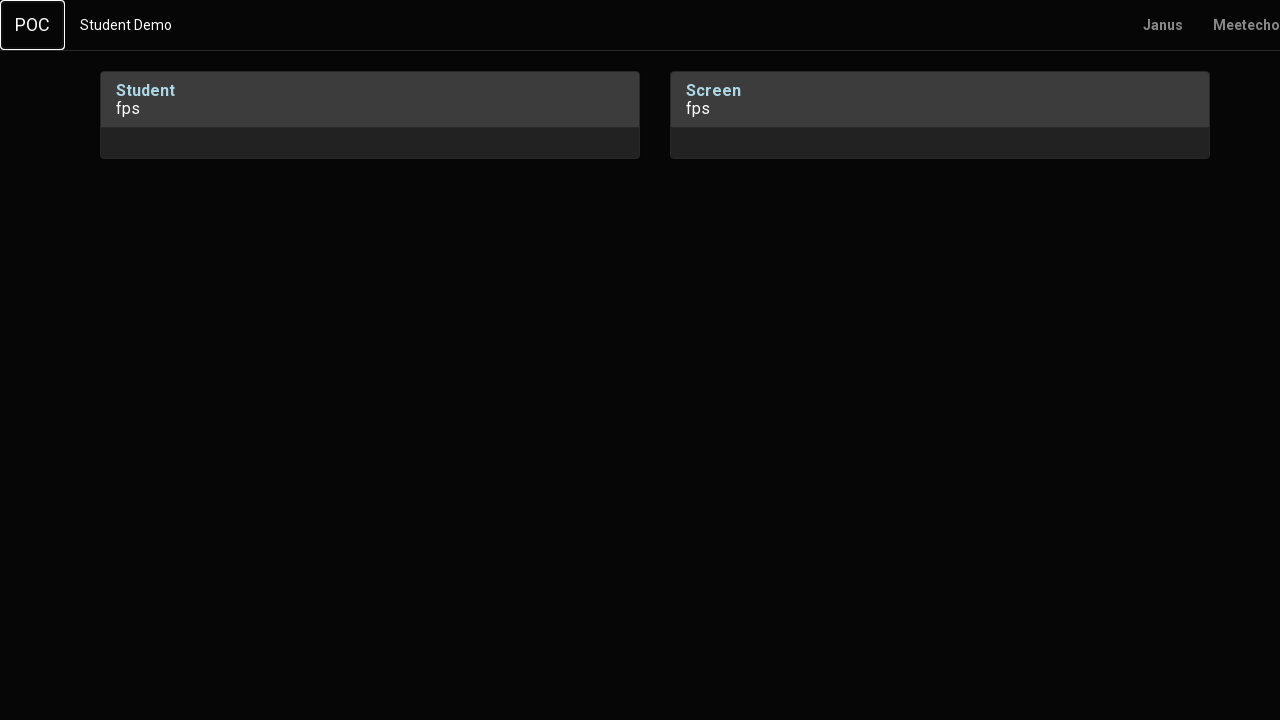

Waited 2 seconds after Enter key press
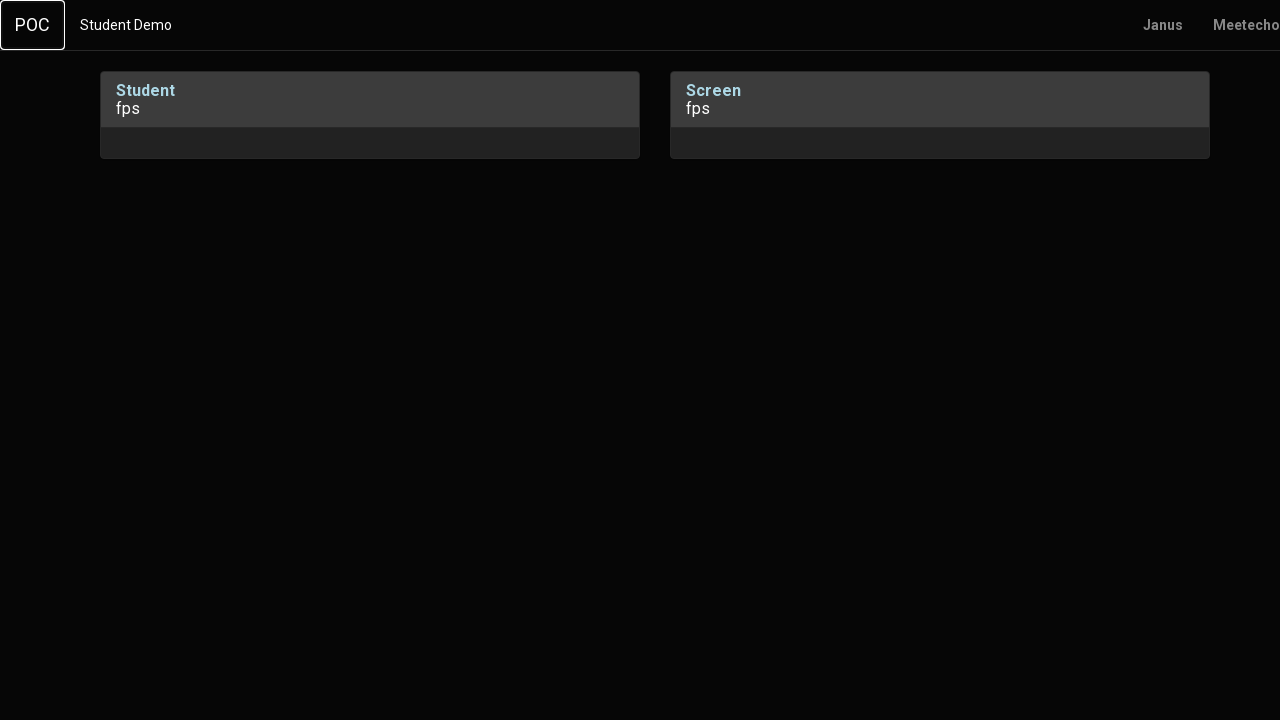

Pressed Tab key to navigate
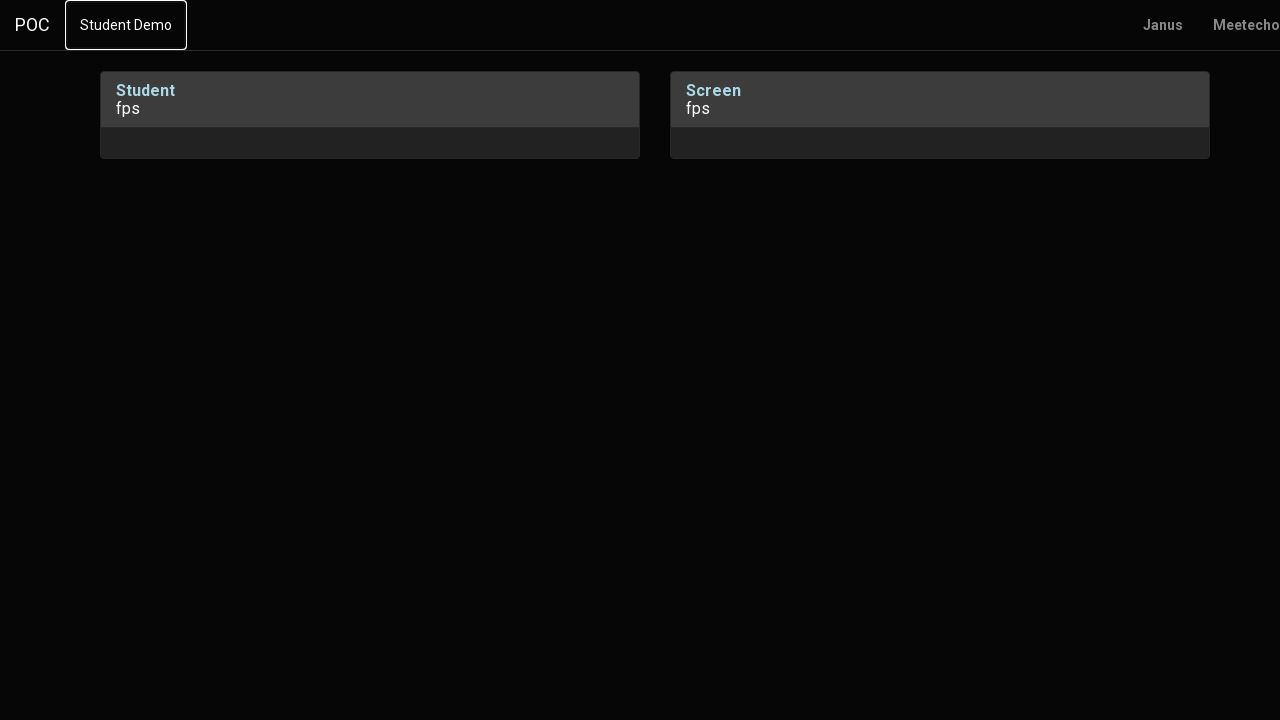

Waited 1 second after Tab key press
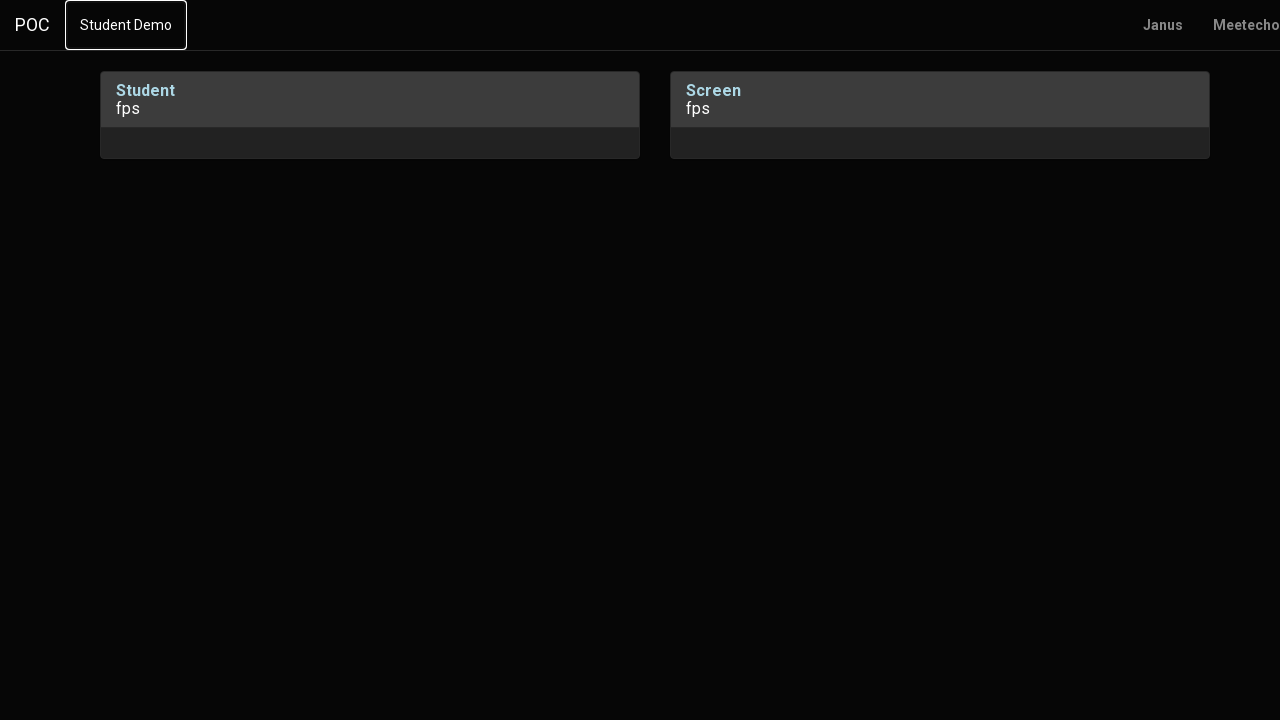

Pressed Tab key again to navigate
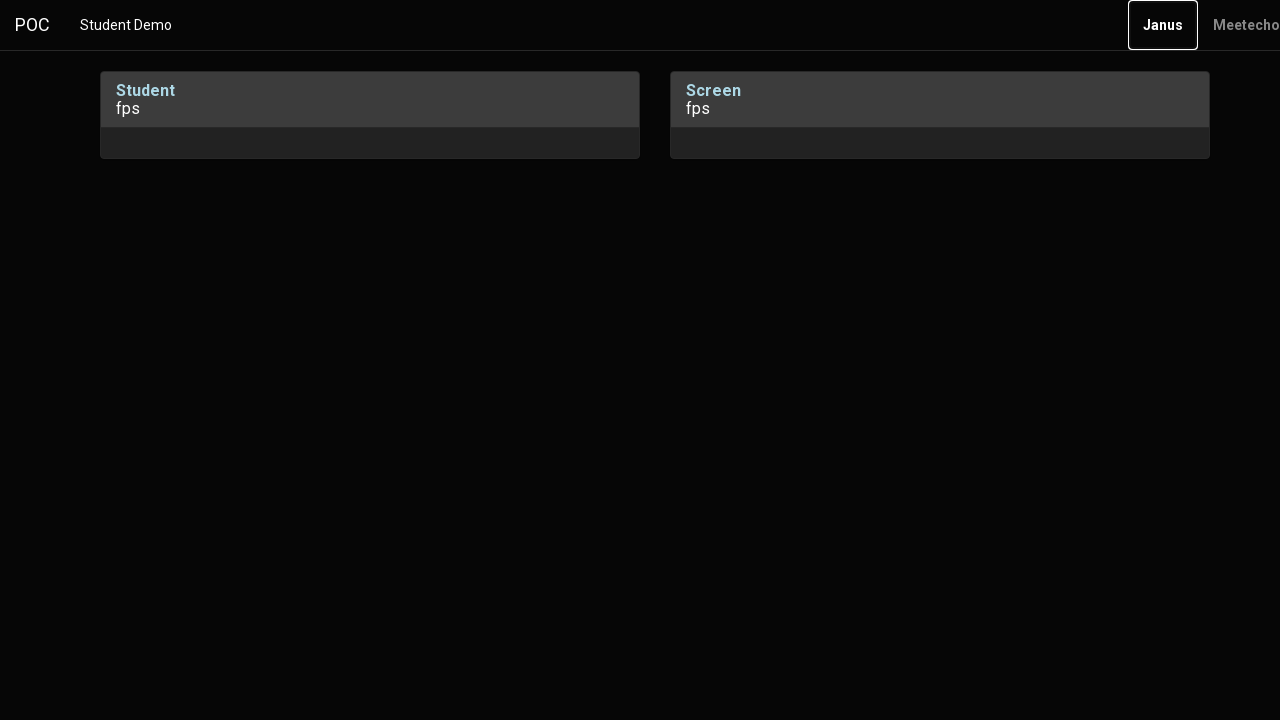

Waited 2 seconds after second Tab key press
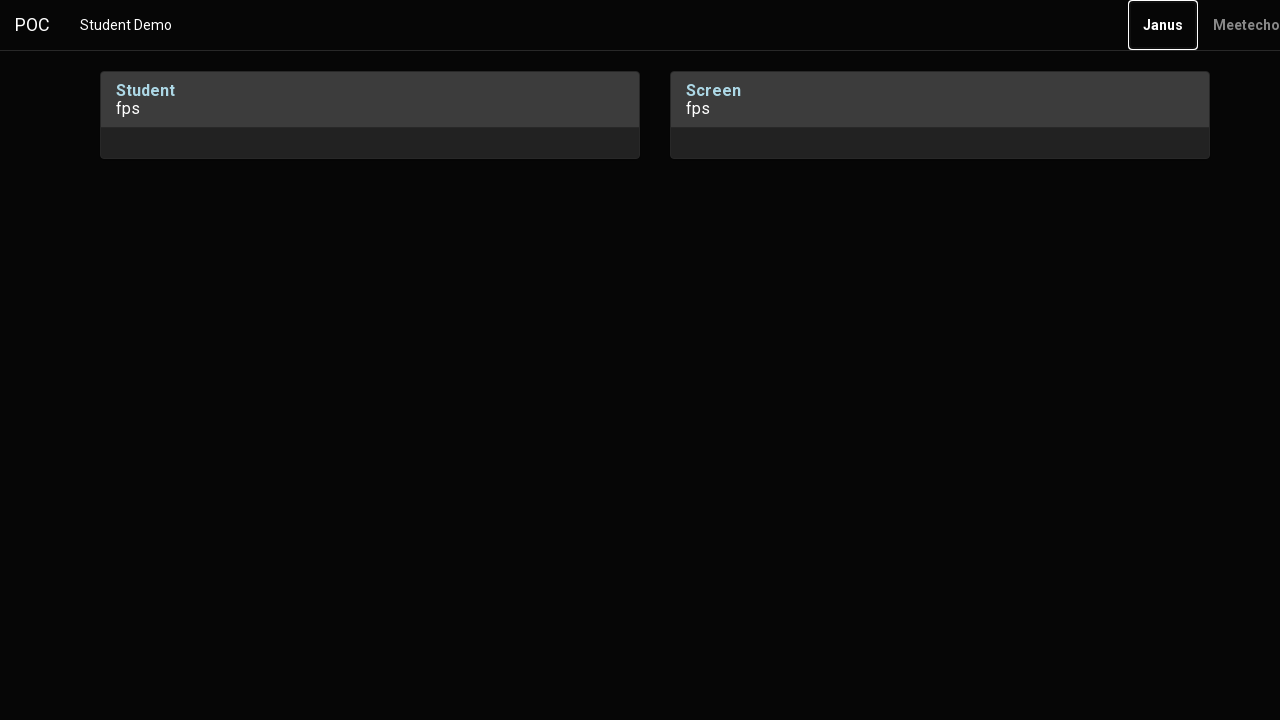

Pressed Enter key to confirm selection
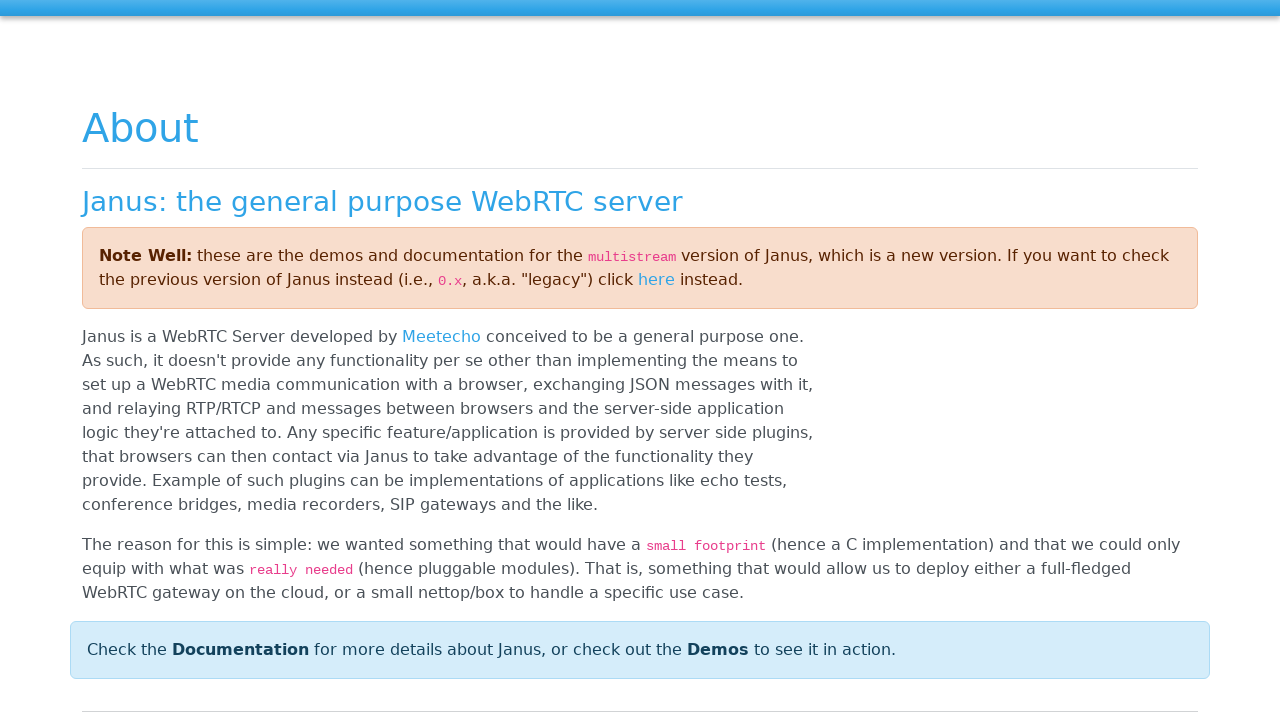

Waited 5 seconds for process to complete
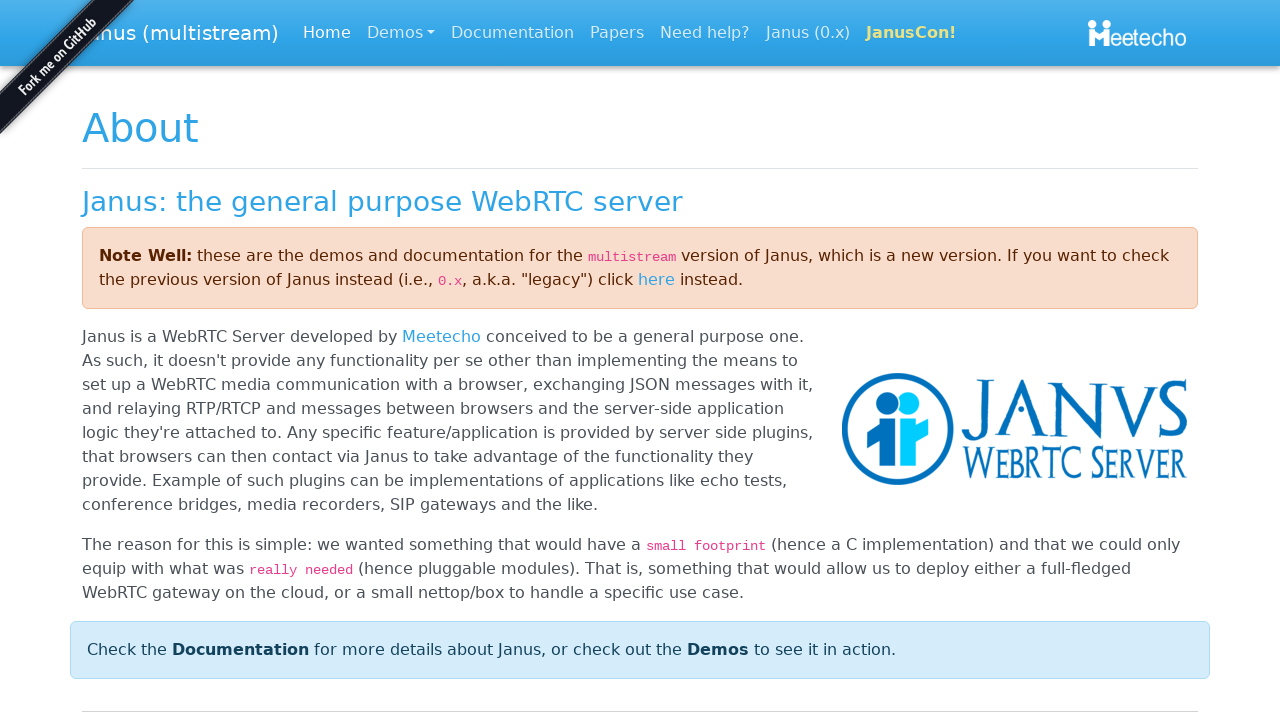

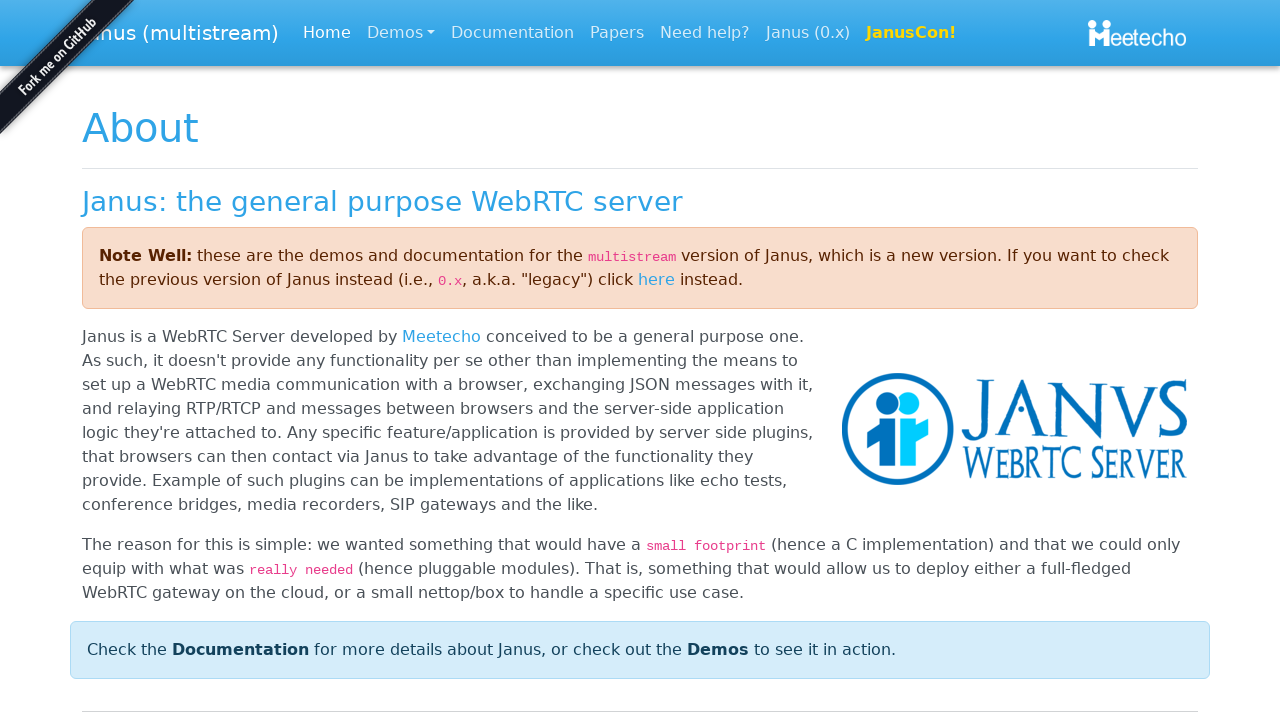